Navigates to the uses page and verifies the page title contains "Daniel Roe"

Starting URL: https://roe.dev/uses

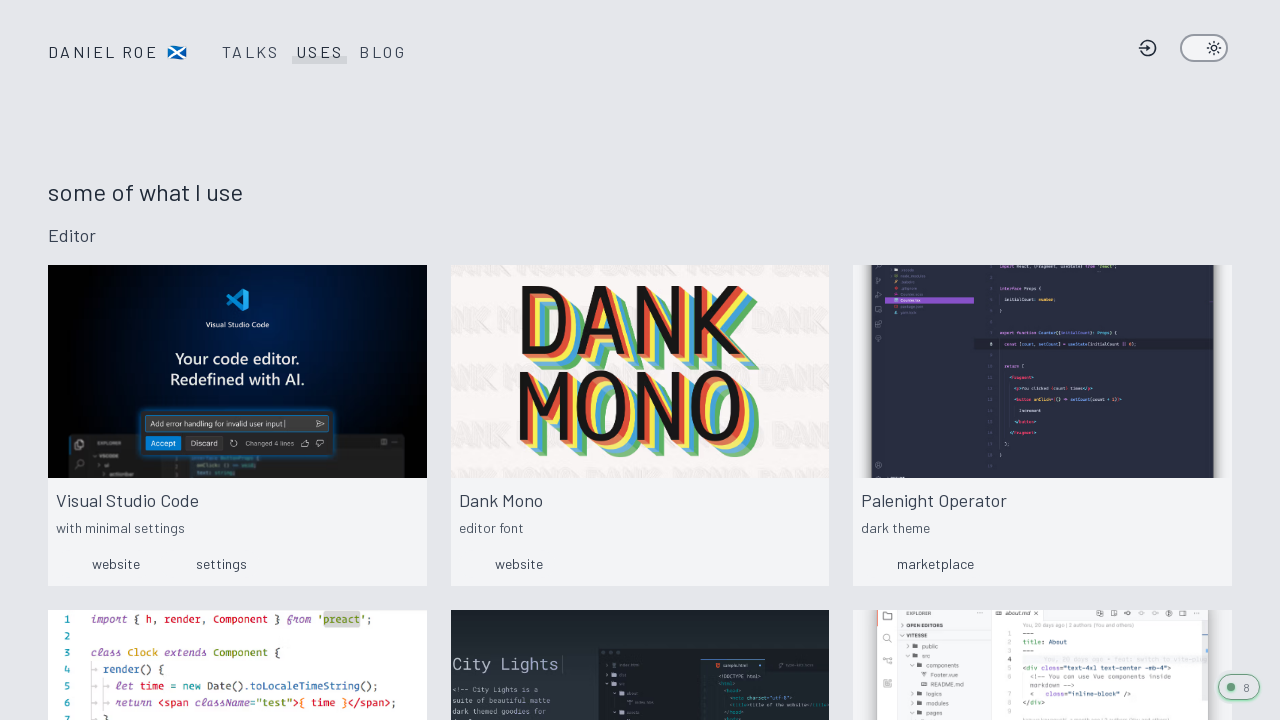

Navigated to https://roe.dev/uses
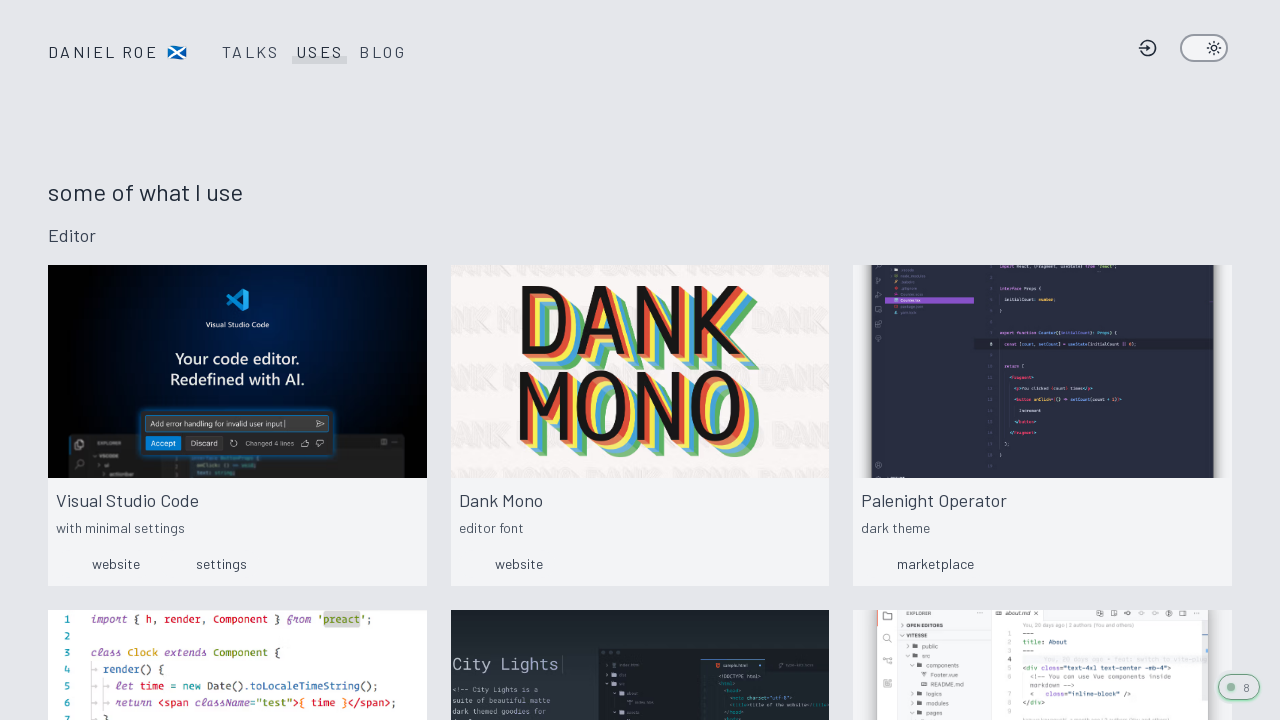

Located page title element
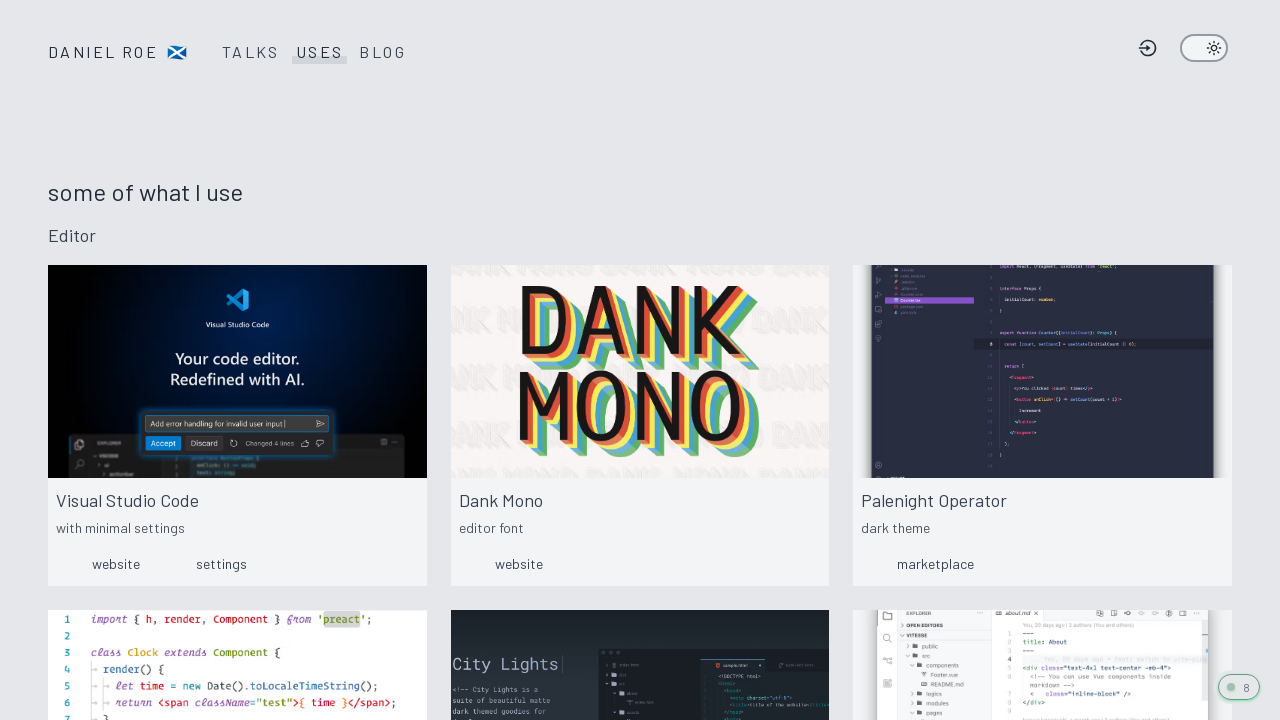

Verified page title contains 'Daniel Roe'
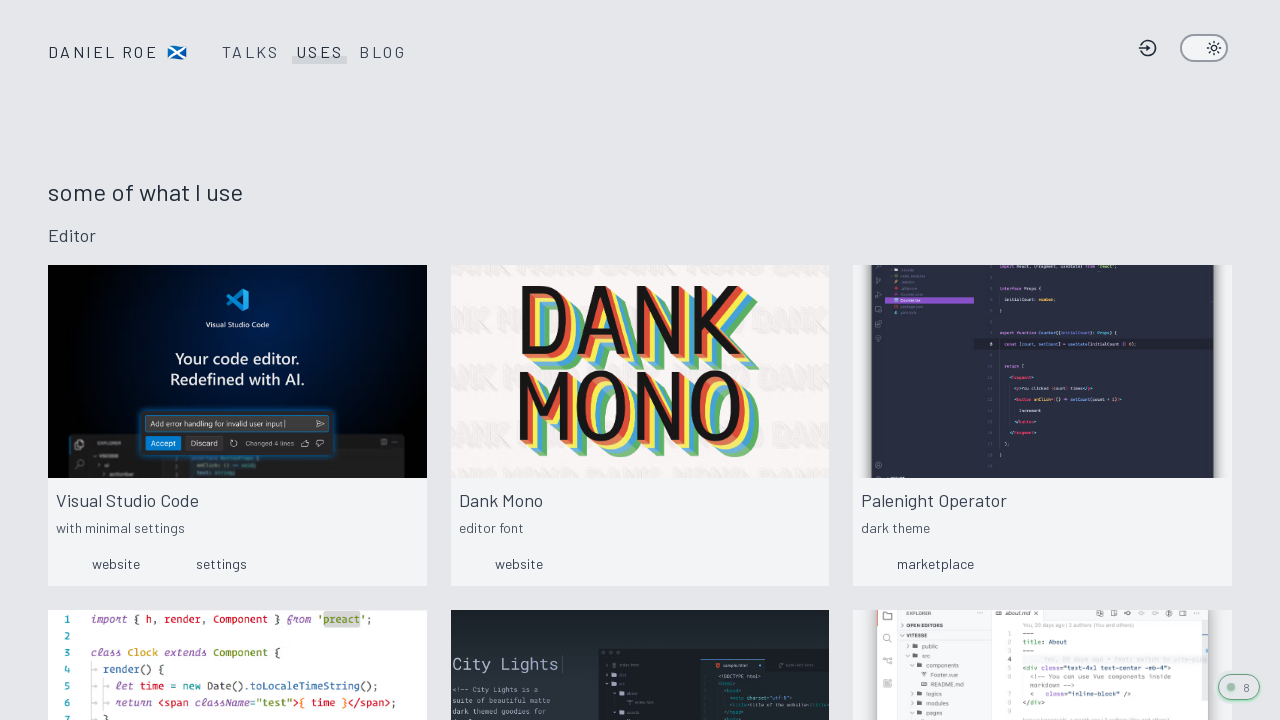

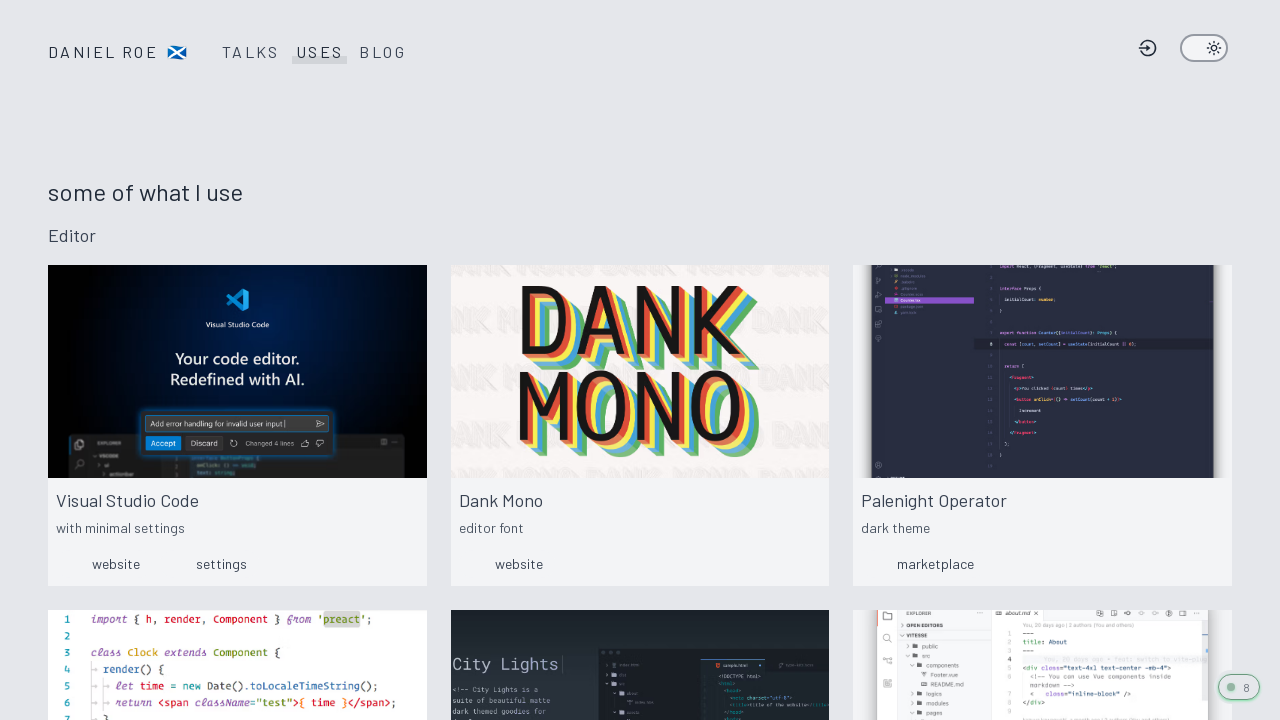